Tests browser navigation methods by navigating between KTM and BMW websites, going back and forward to verify navigation functionality

Starting URL: https://www.ktmindia.com/

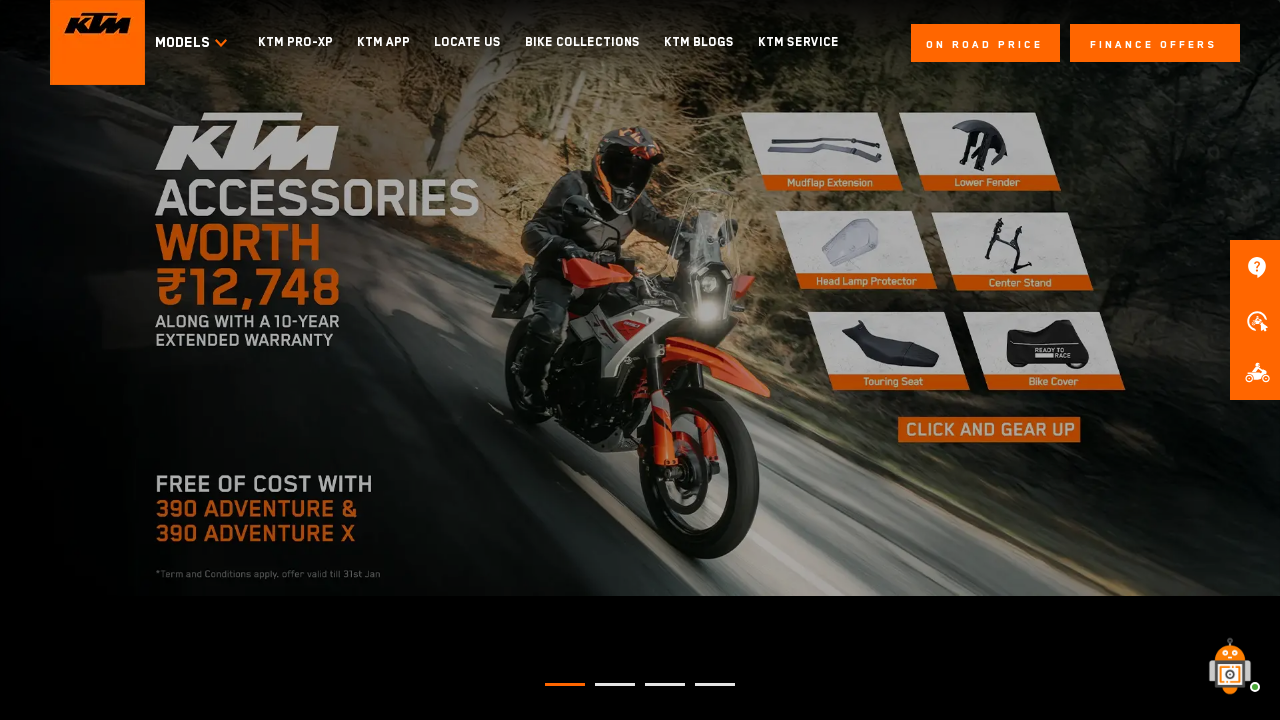

Stored initial KTM page title
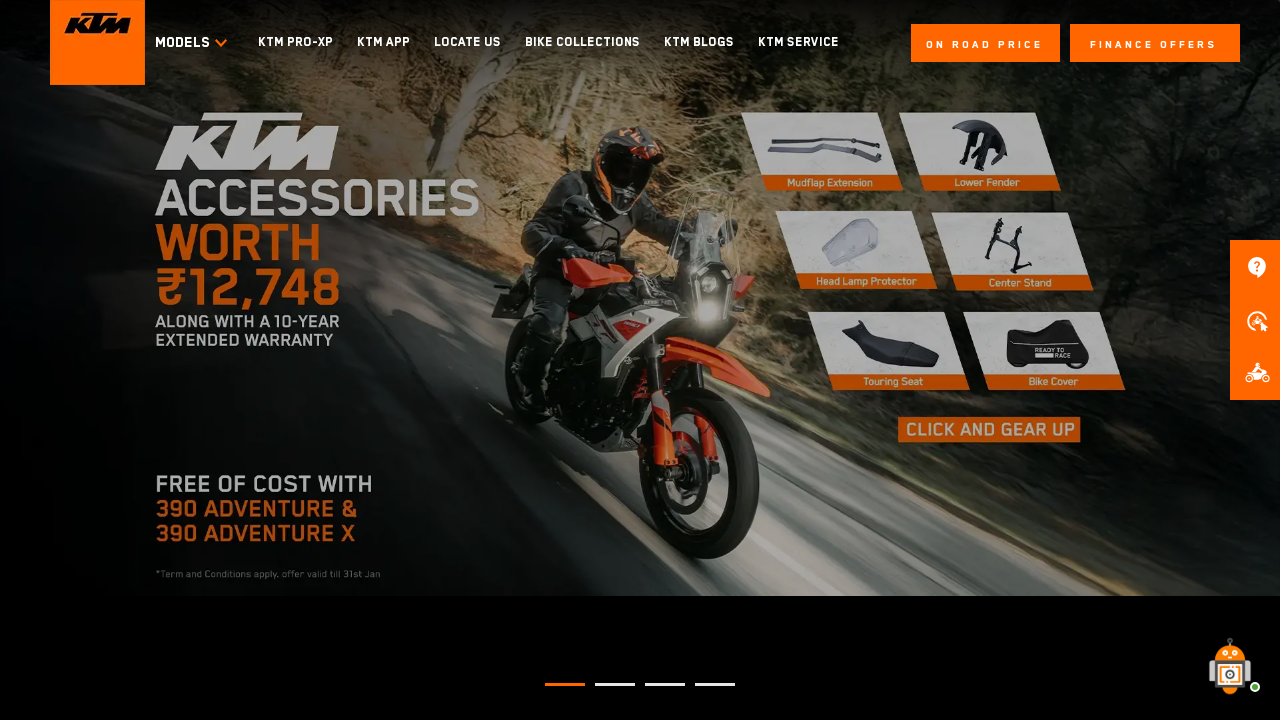

Navigated to BMW website
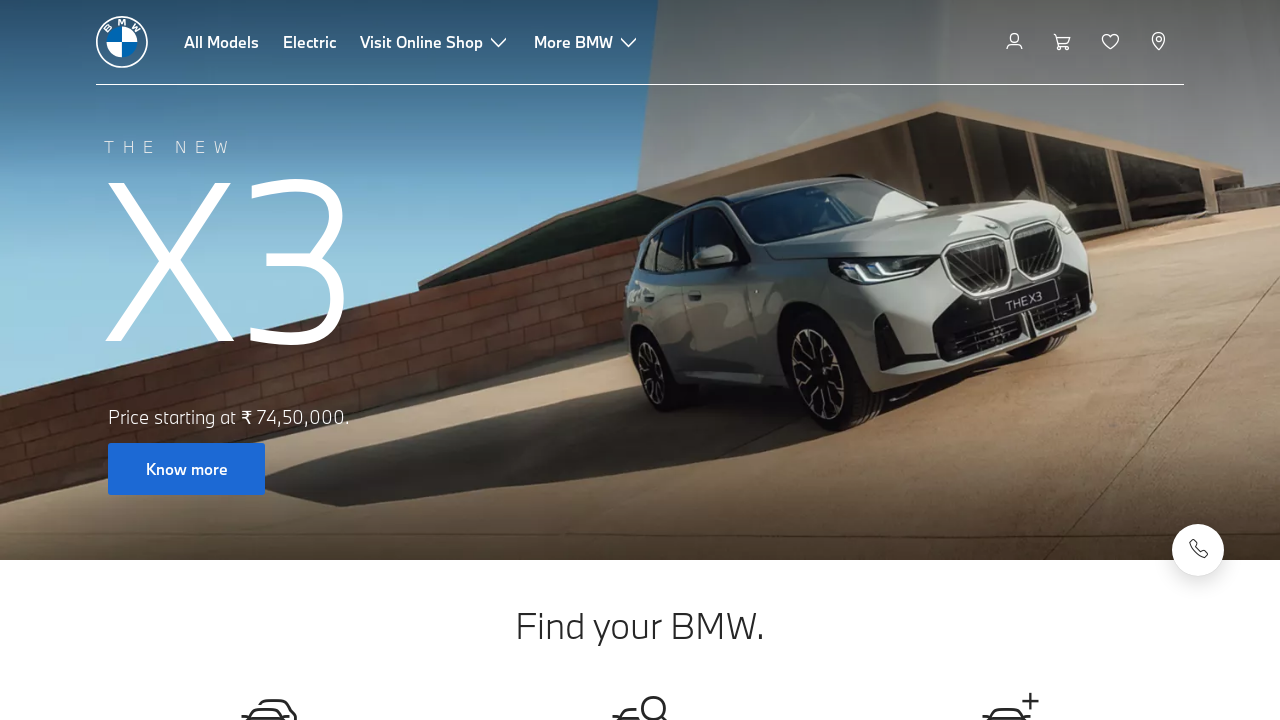

Navigated back to KTM page
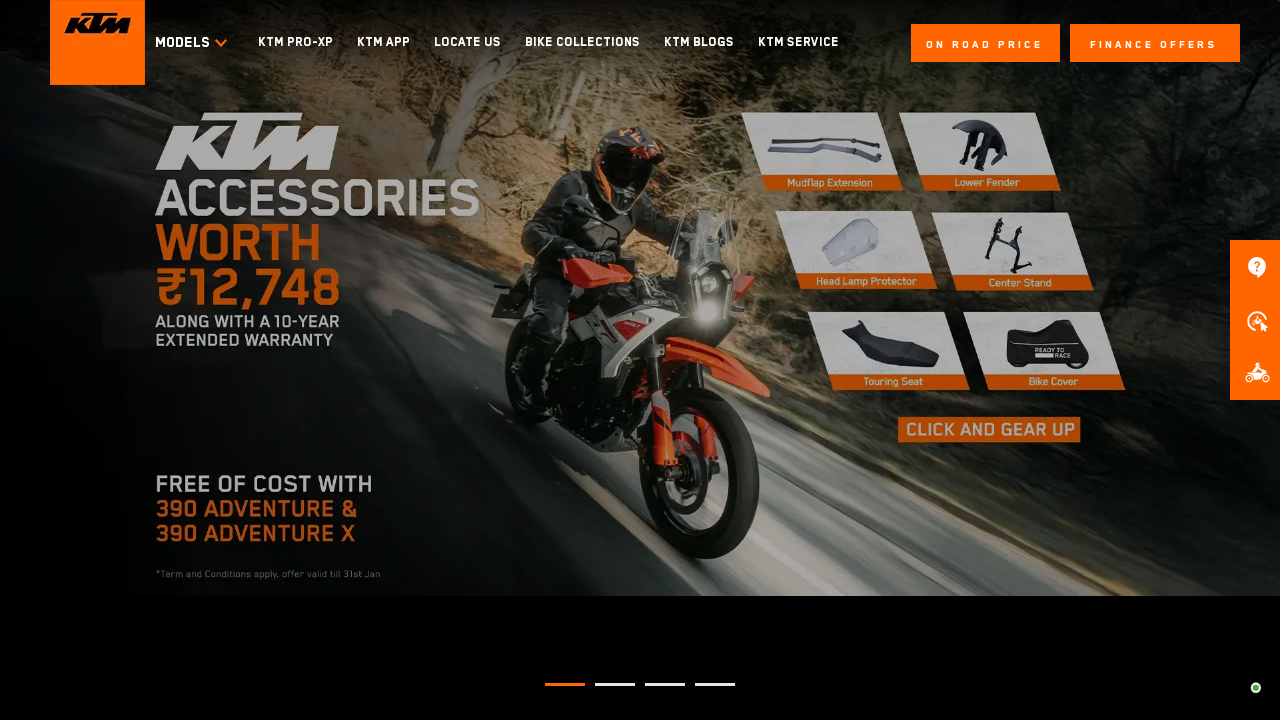

Stored current page title after going back
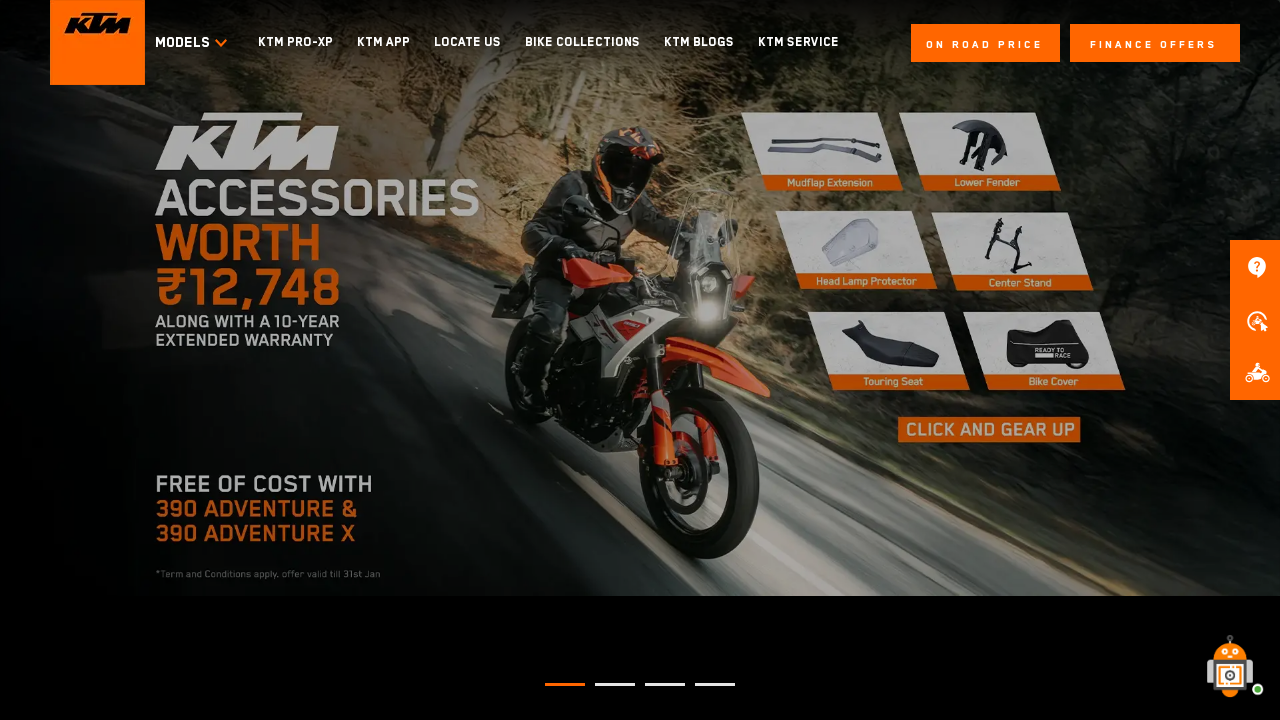

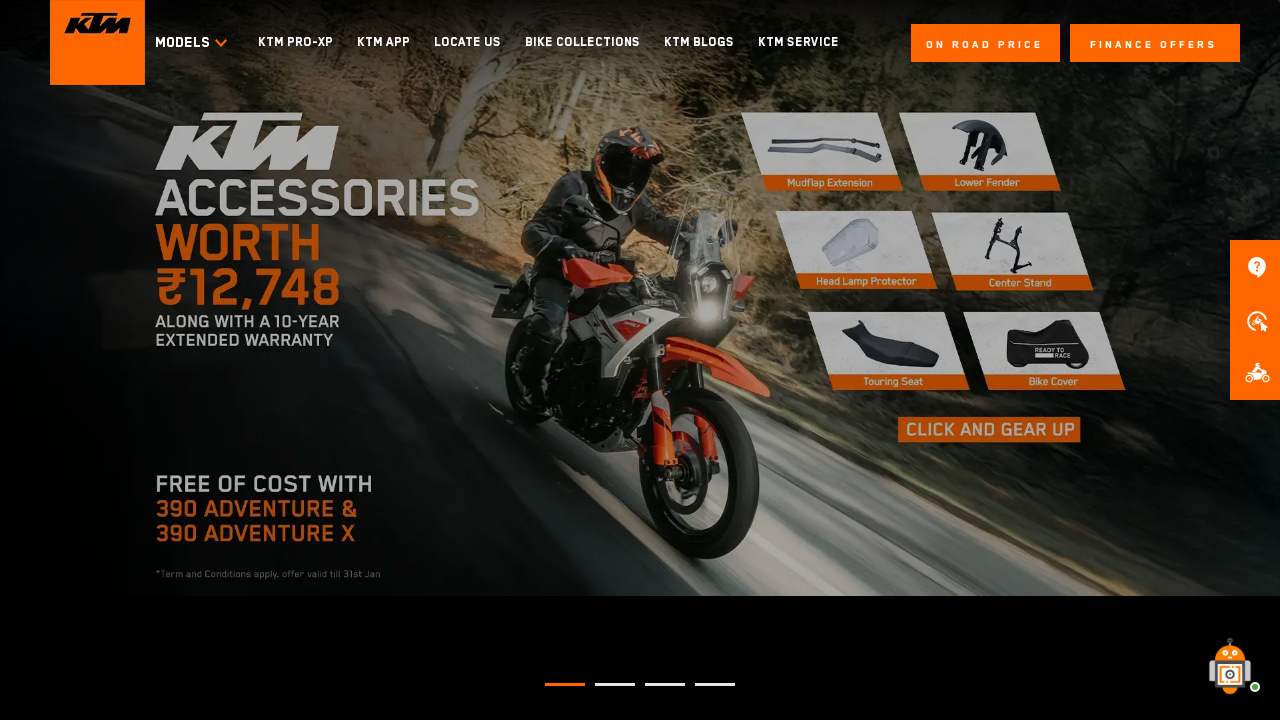